Navigates to the Rahul Shetty Academy homepage and waits for the page to load

Starting URL: https://rahulshettyacademy.com

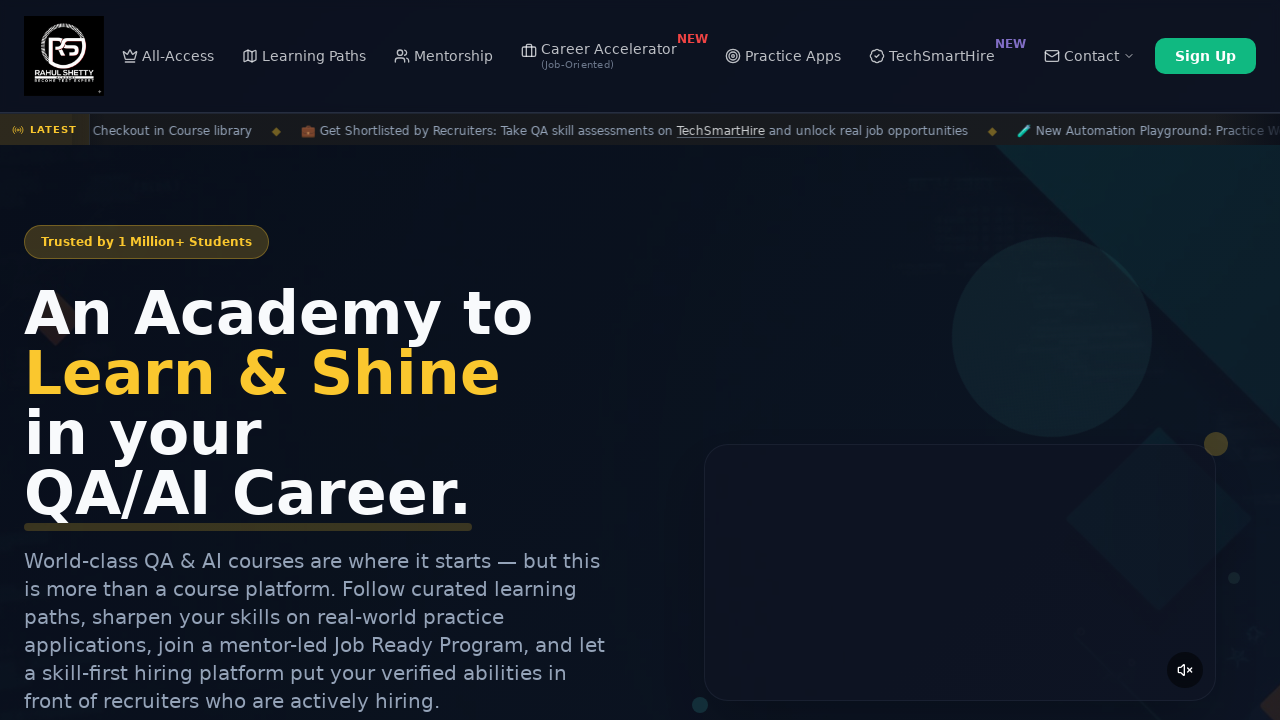

Navigated to Rahul Shetty Academy homepage and waited for DOM to be fully loaded
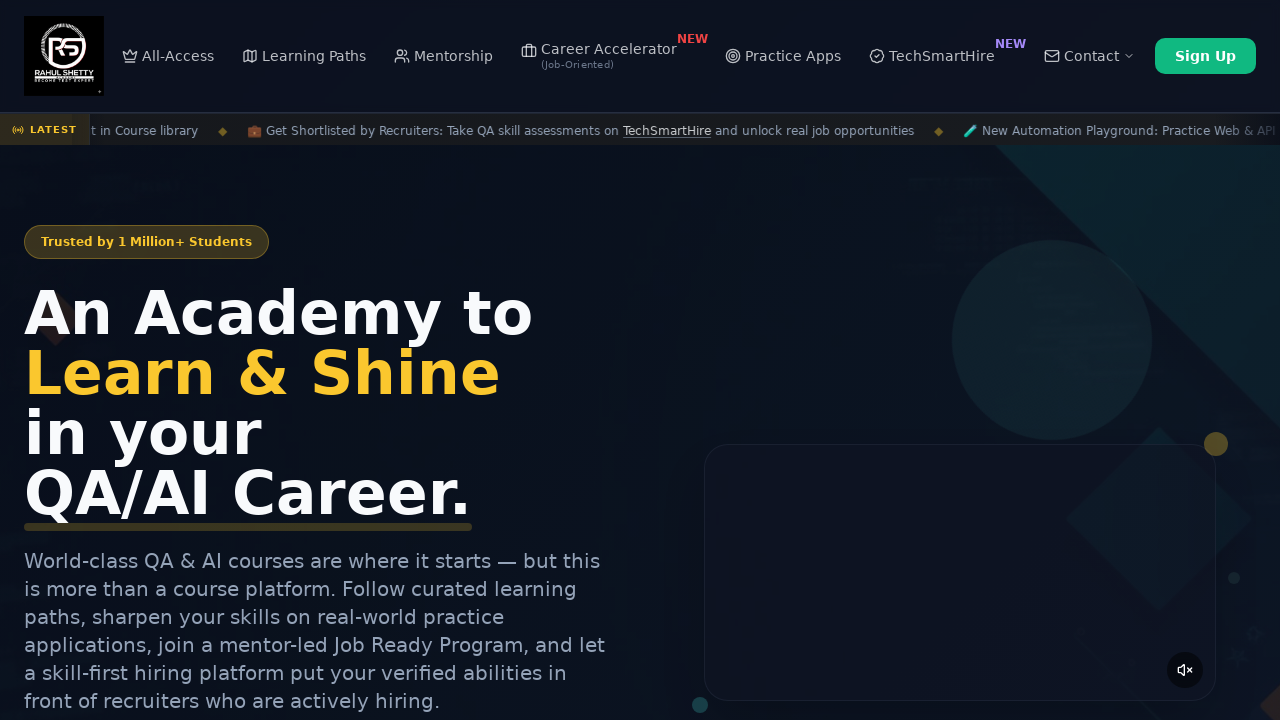

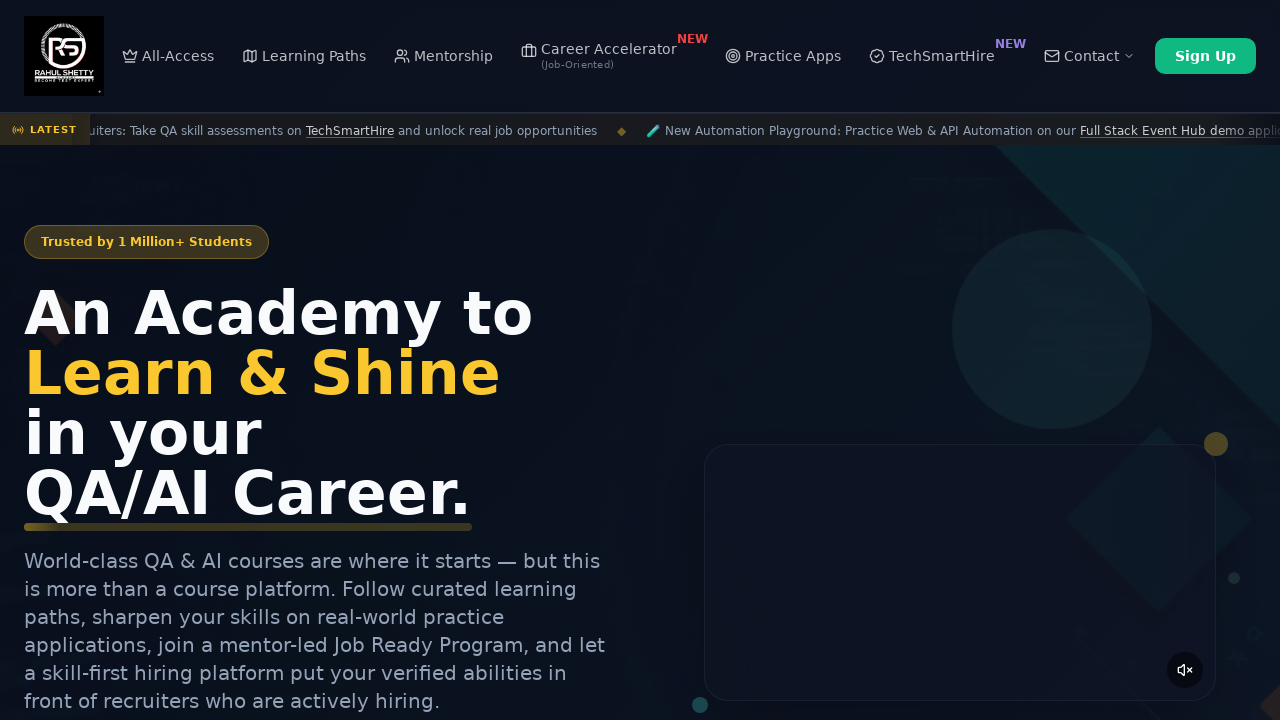